Tests that entering only one digit in the zip code field shows an error message

Starting URL: https://www.sharelane.com/cgi-bin/register.py

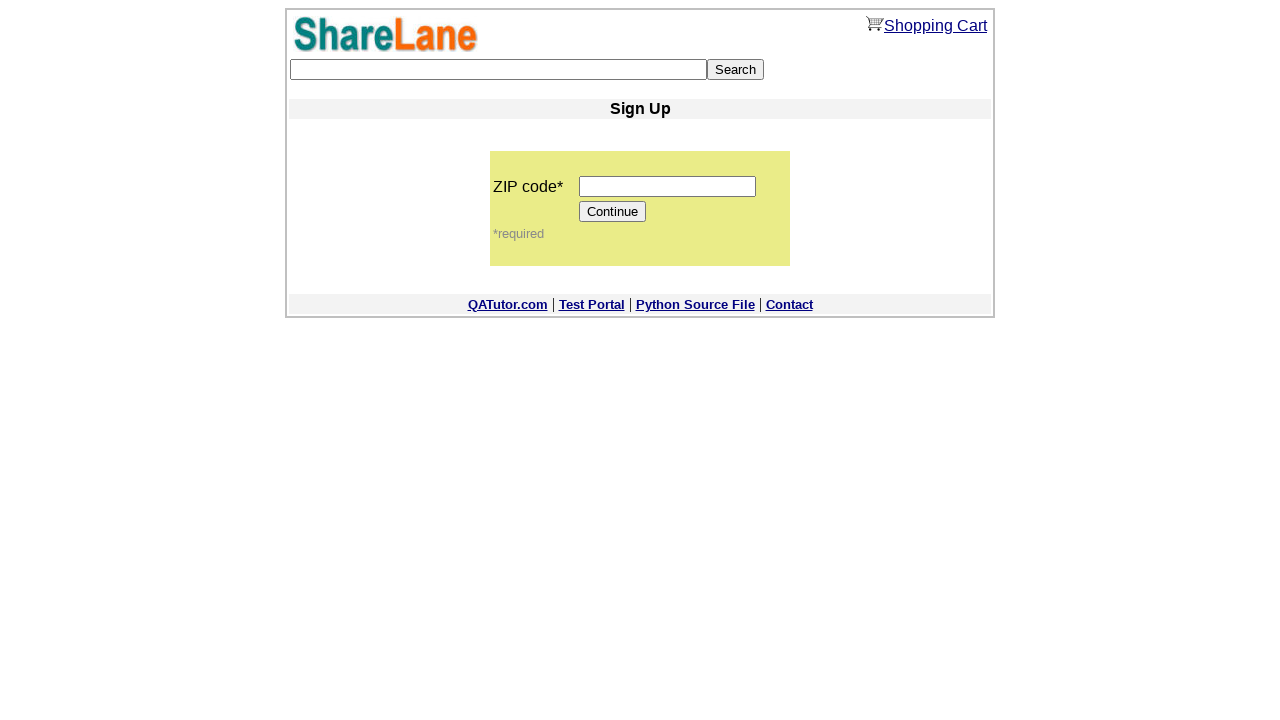

Entered single digit '1' in zip code field on input[name='zip_code']
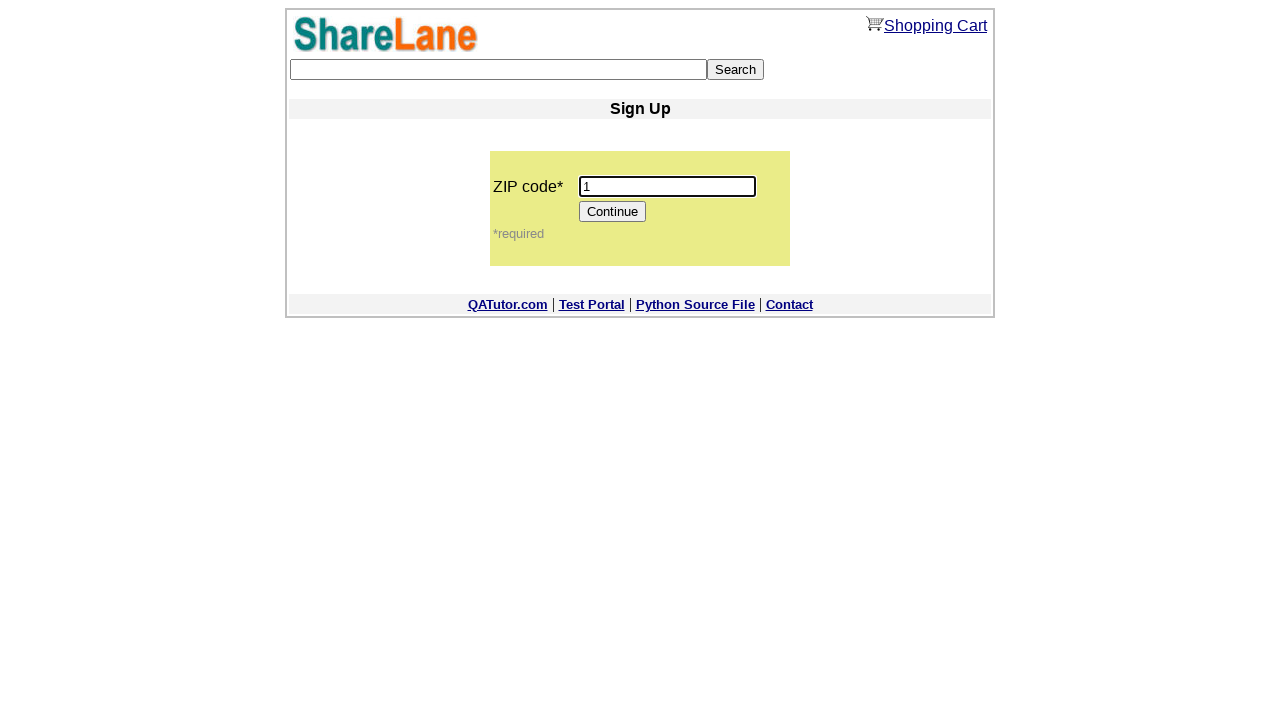

Clicked Continue button to submit form with invalid zip code at (613, 212) on input[value='Continue']
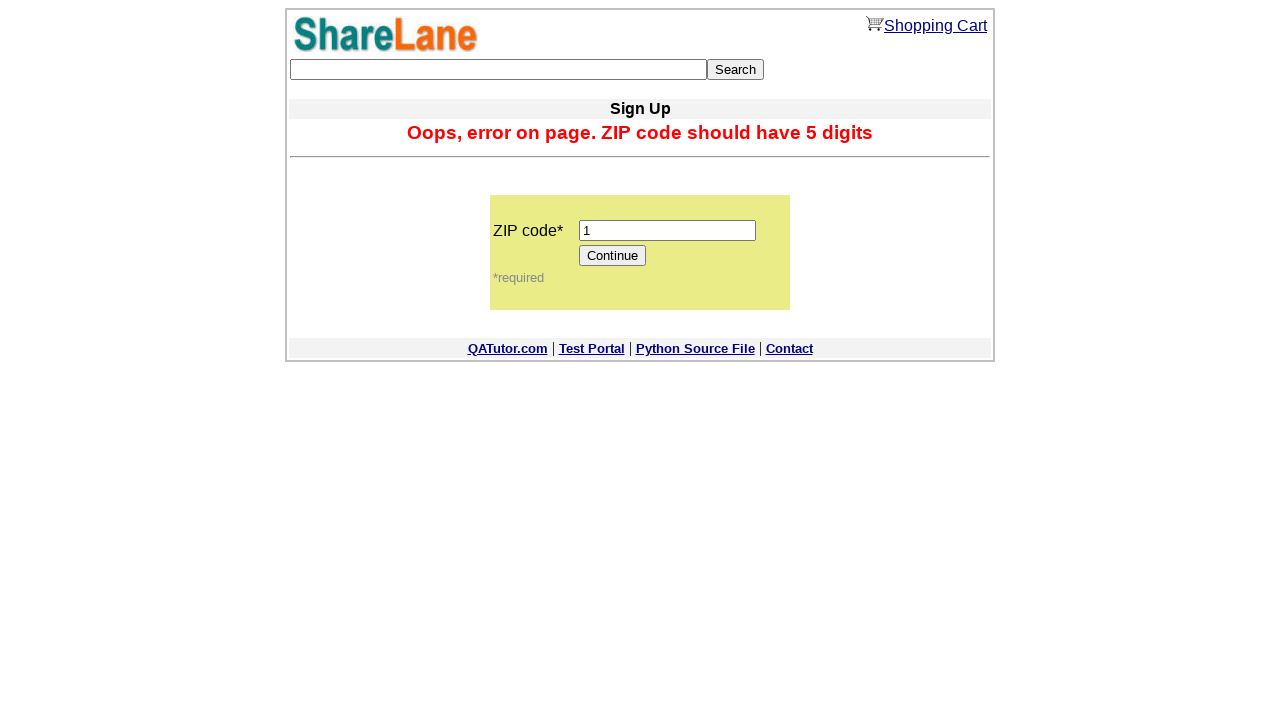

Error message displayed for invalid zip code
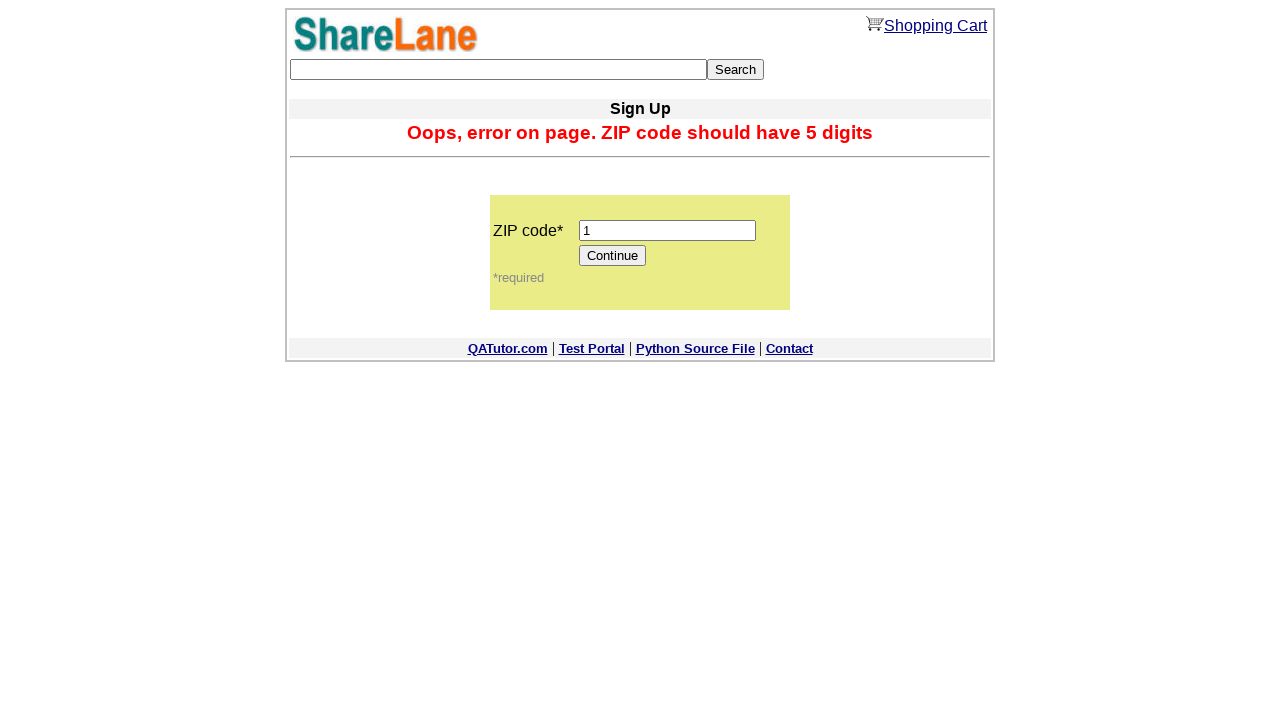

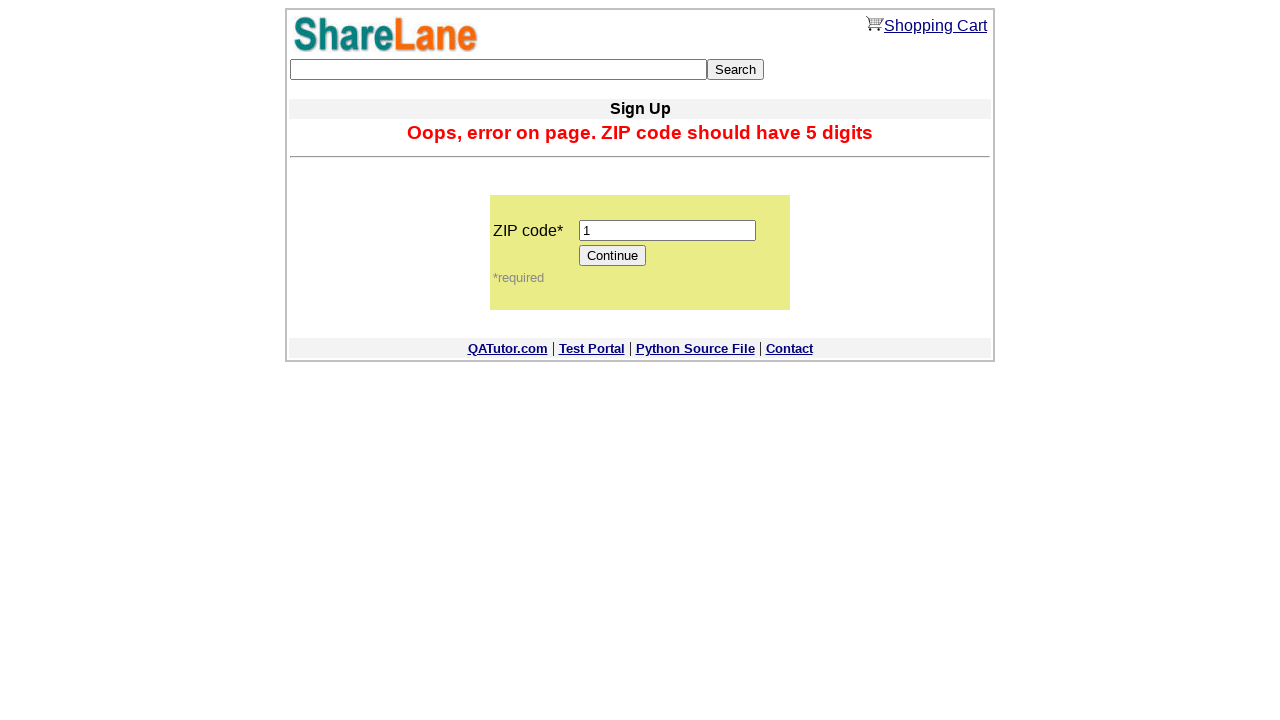